Tests car movement to the right lanes using arrow right key presses after starting the game

Starting URL: https://borbely-dominik-peter.github.io/WebProjekt3/

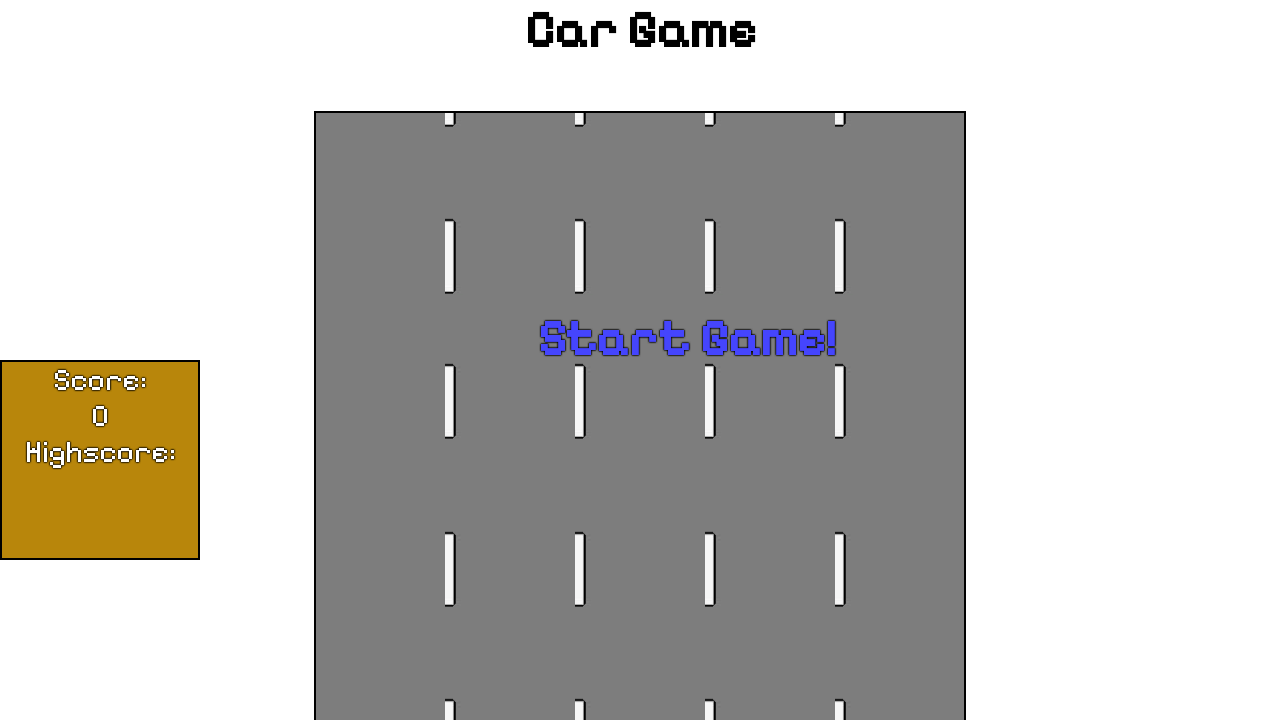

Set up dialog handler to dismiss alerts
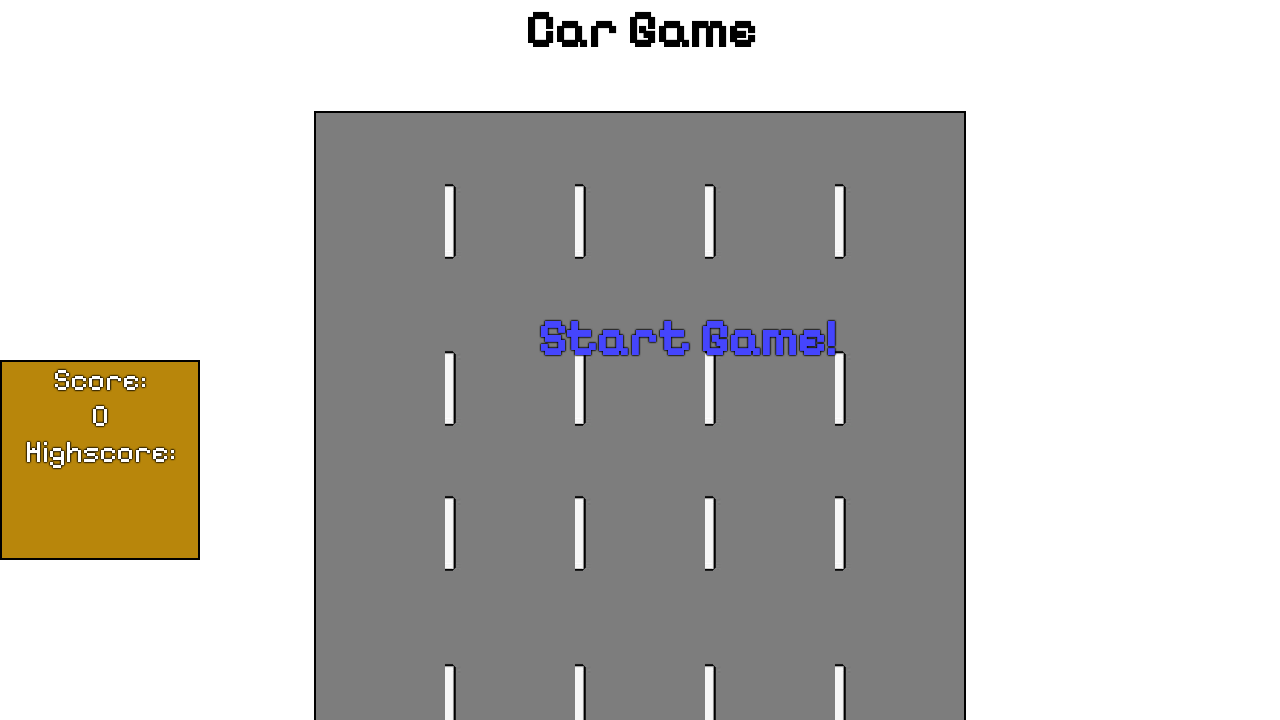

Clicked start game button at (687, 338) on #startText
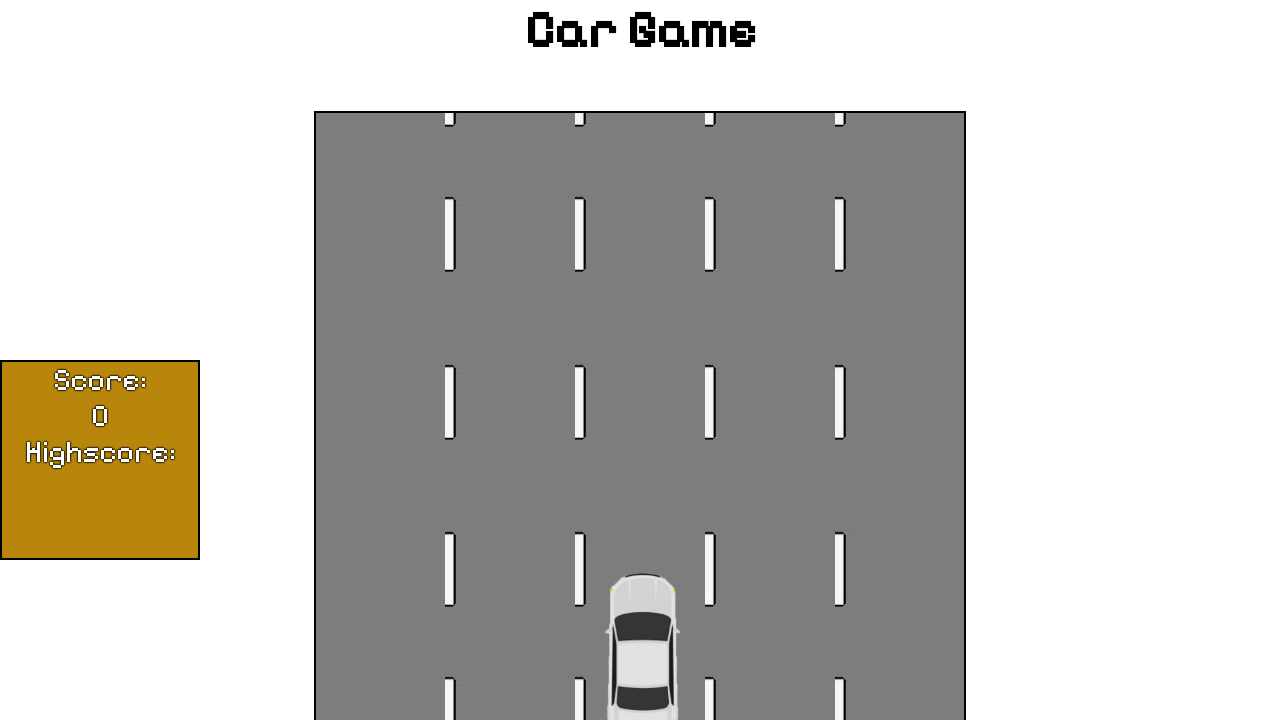

Waited for game to initialize
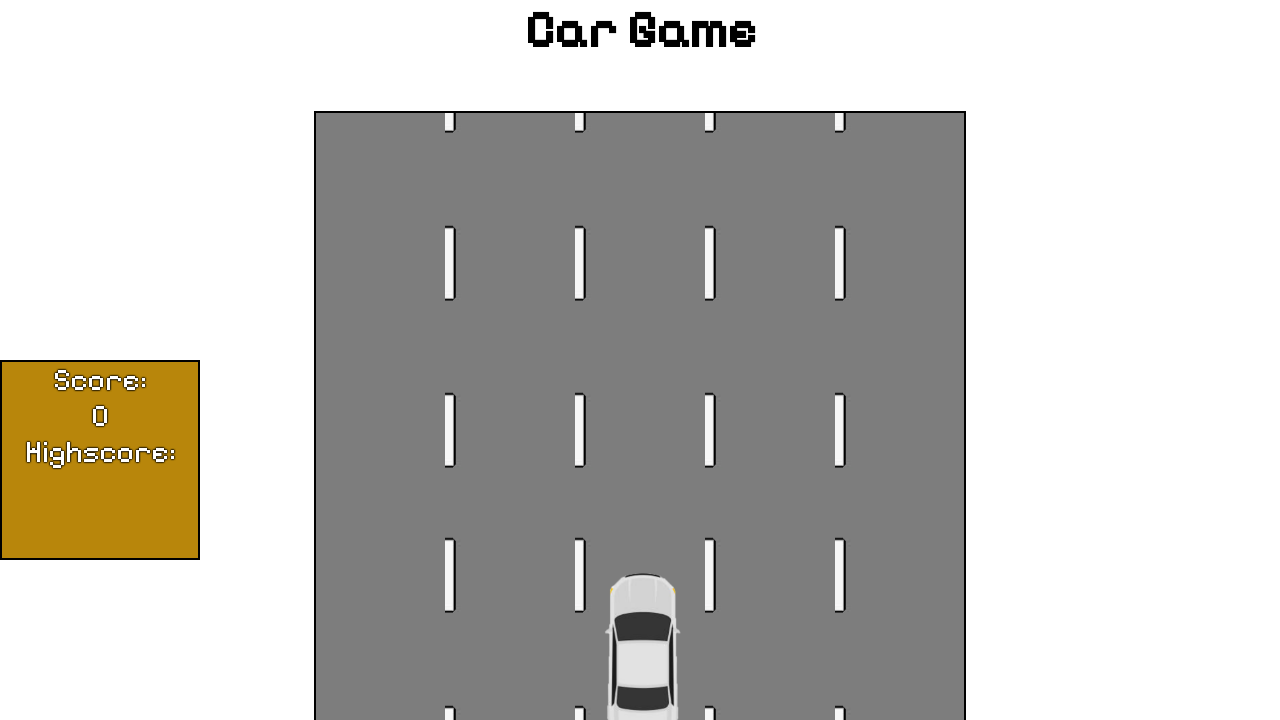

Pressed ArrowRight key to move car right
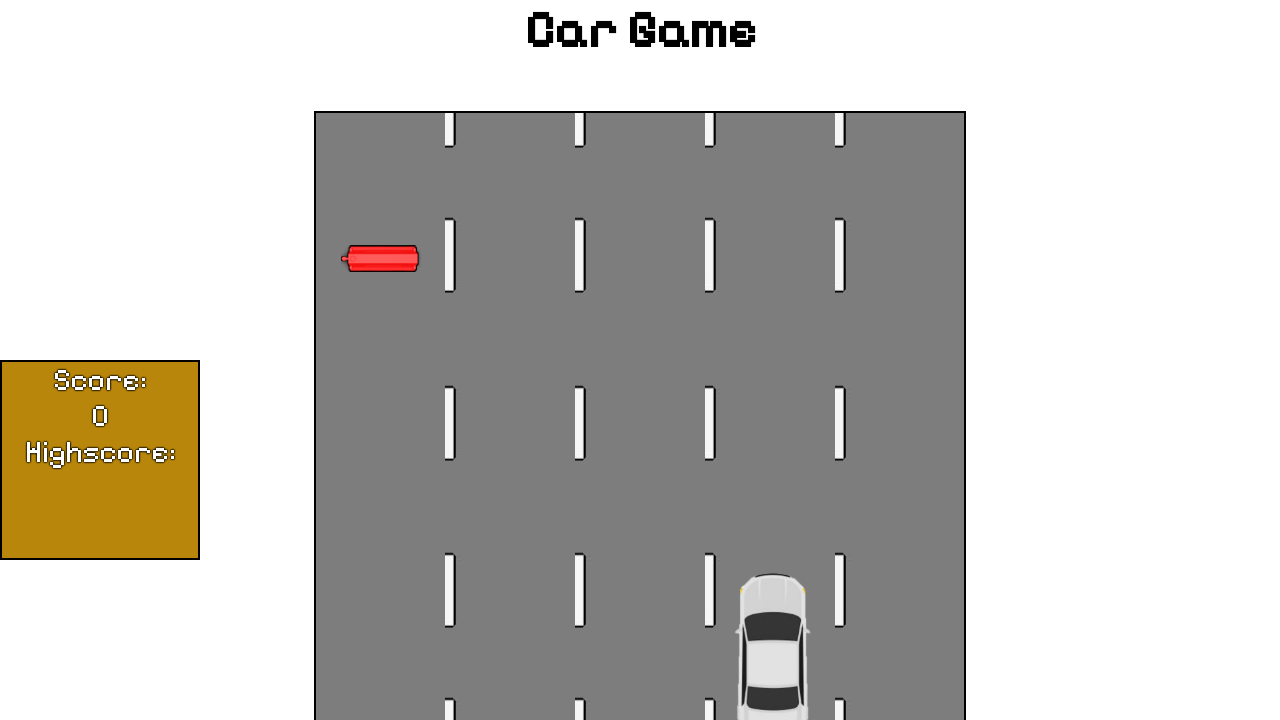

Waited for car movement animation
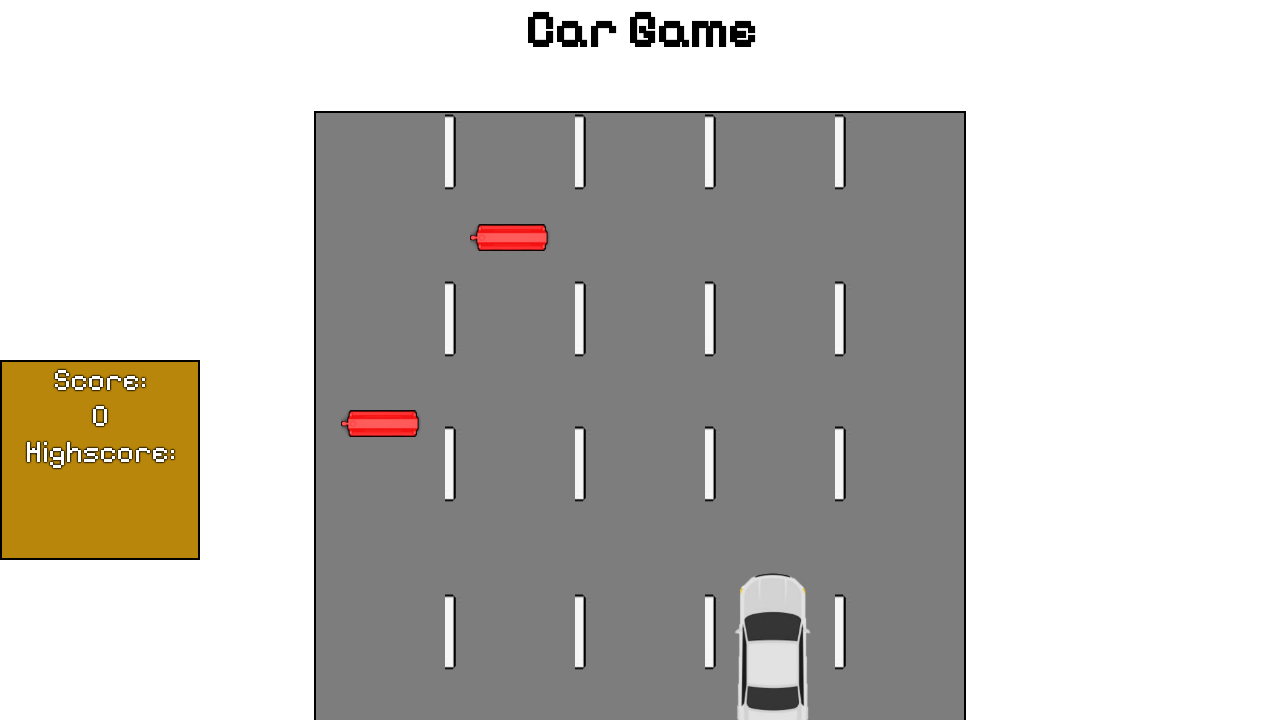

Retrieved car element ID from lane 4
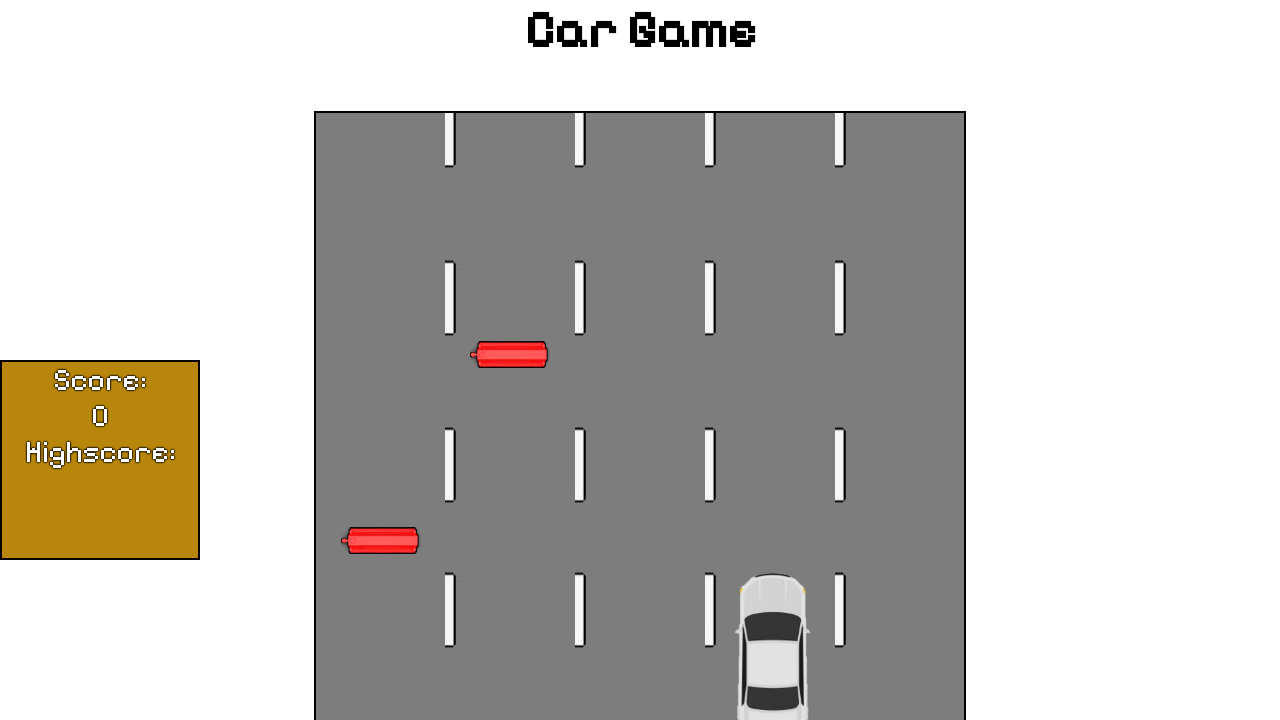

Verified car is in lane 4 with ID 'CAR'
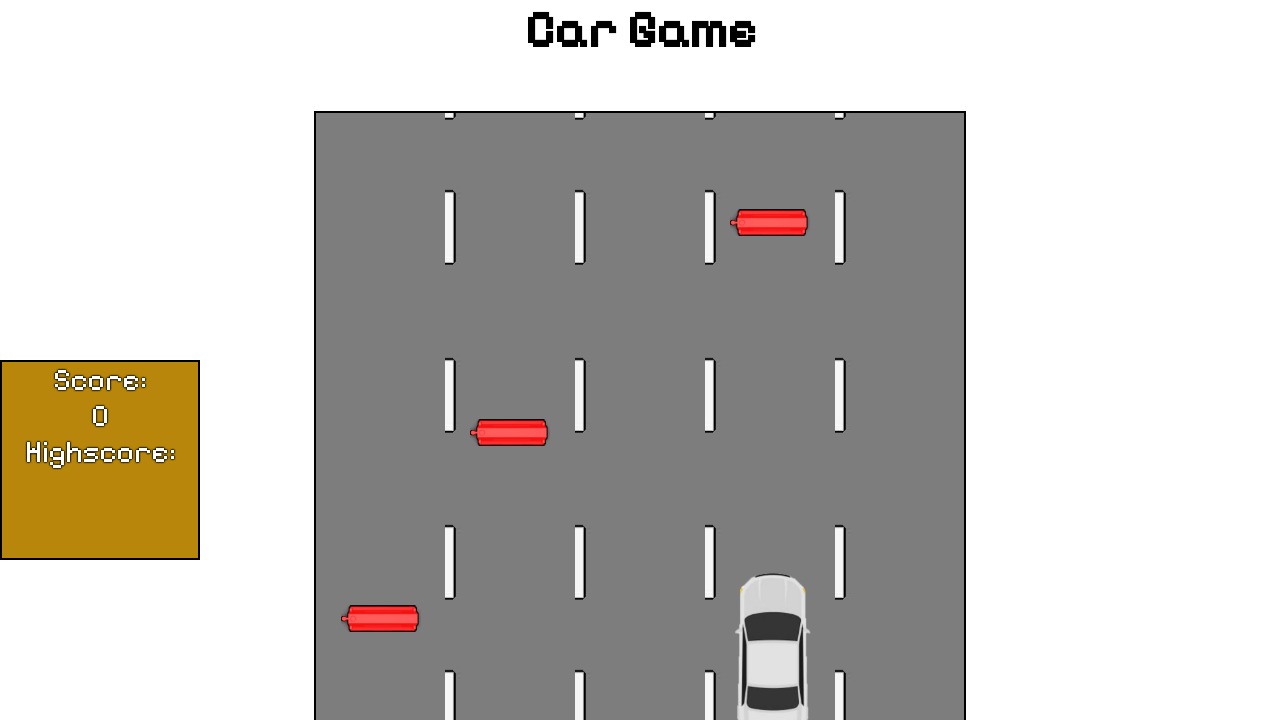

Pressed ArrowRight key again to move car further right
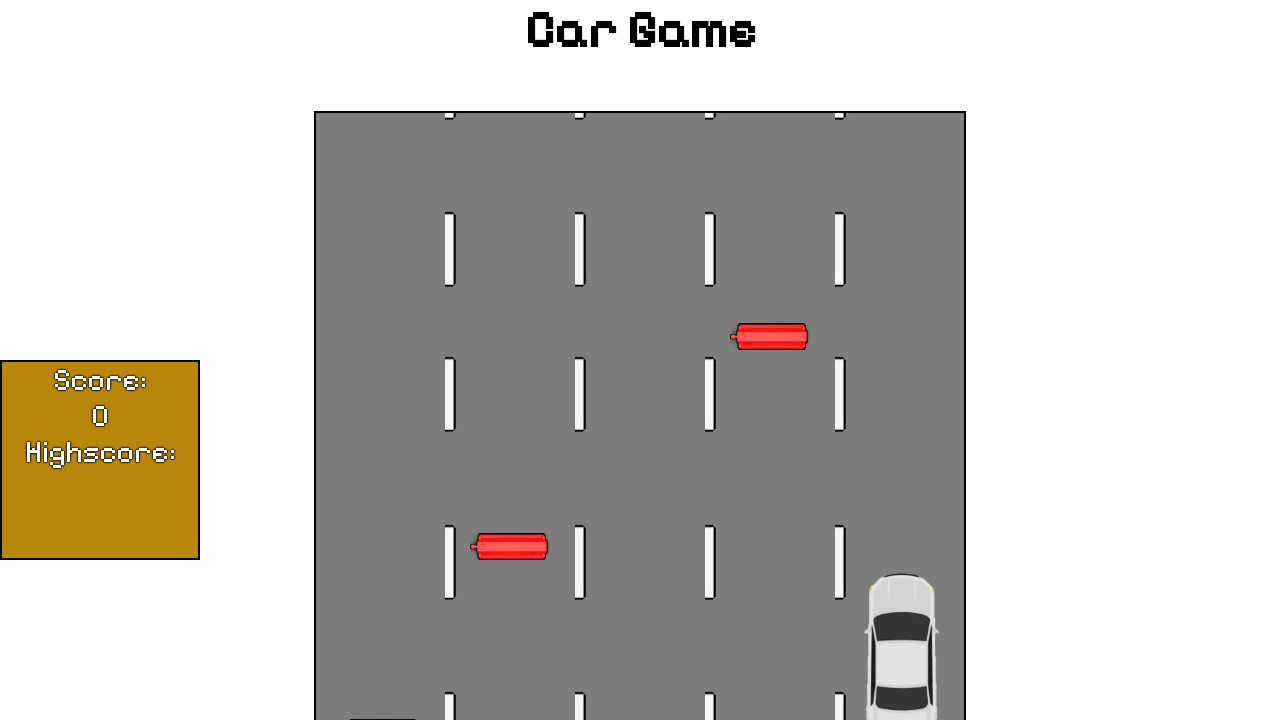

Waited for car movement animation
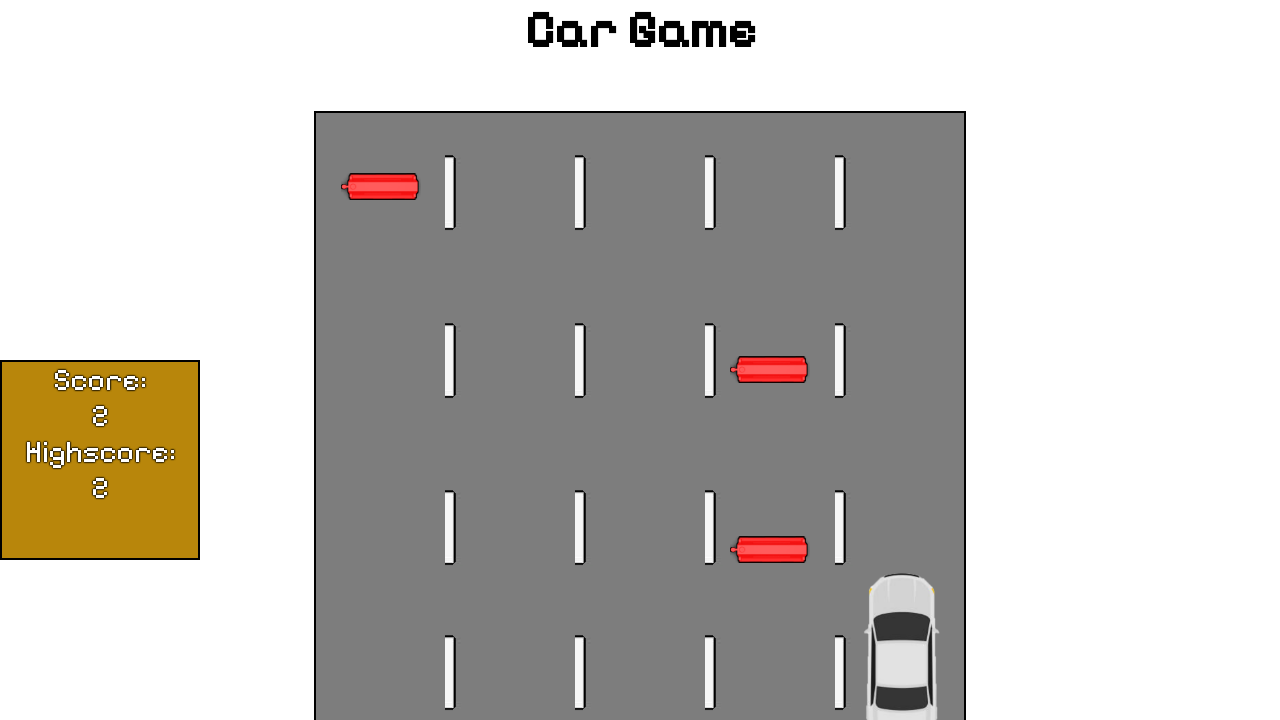

Retrieved car element ID from lane 5
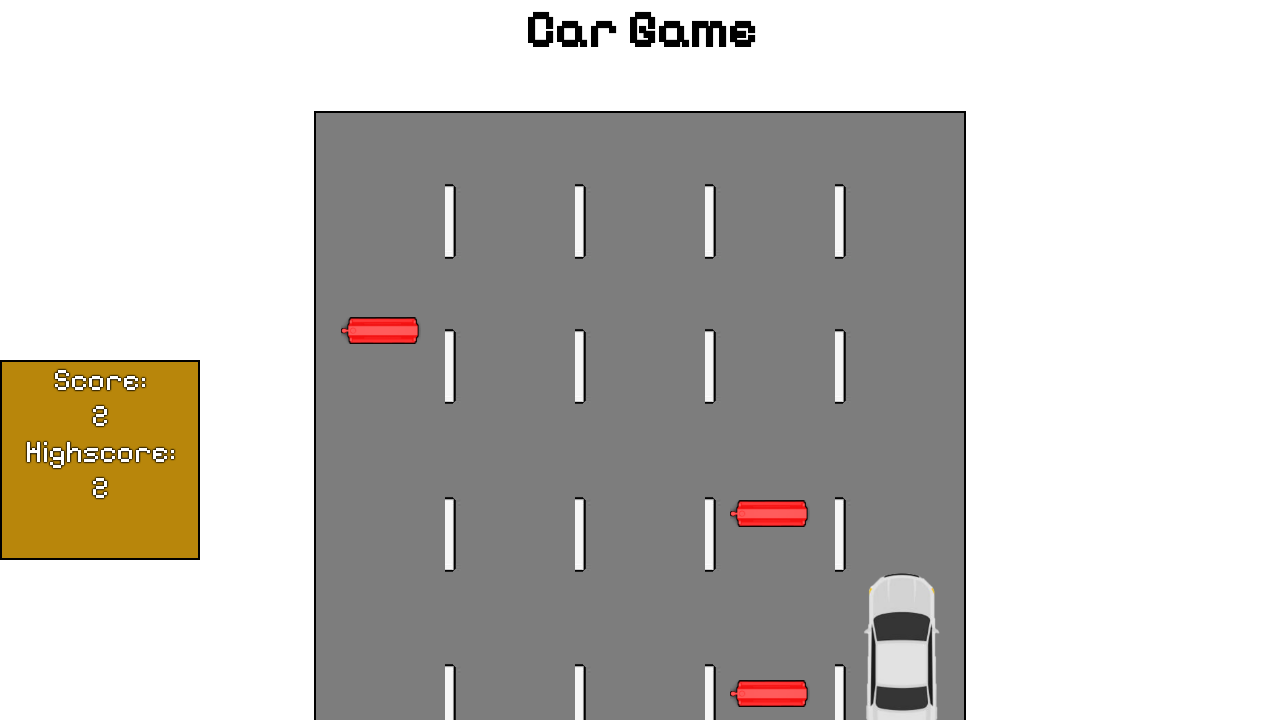

Verified car is in lane 5 with ID 'CAR'
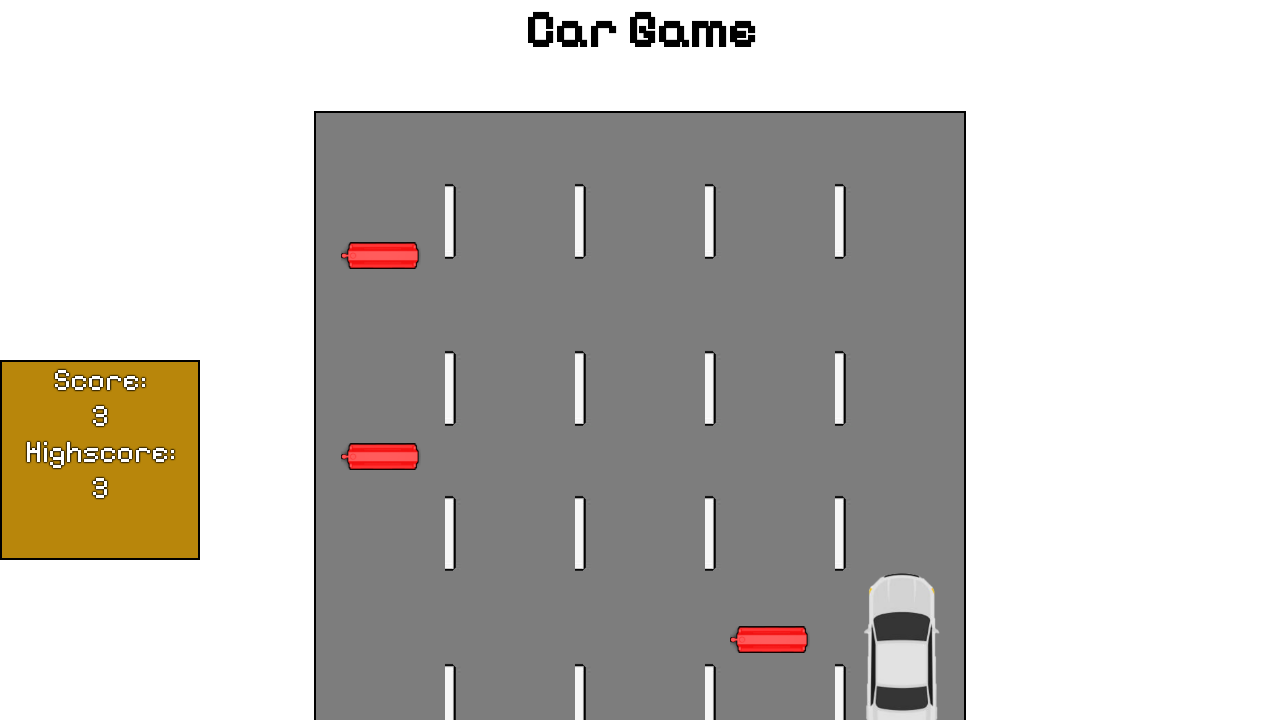

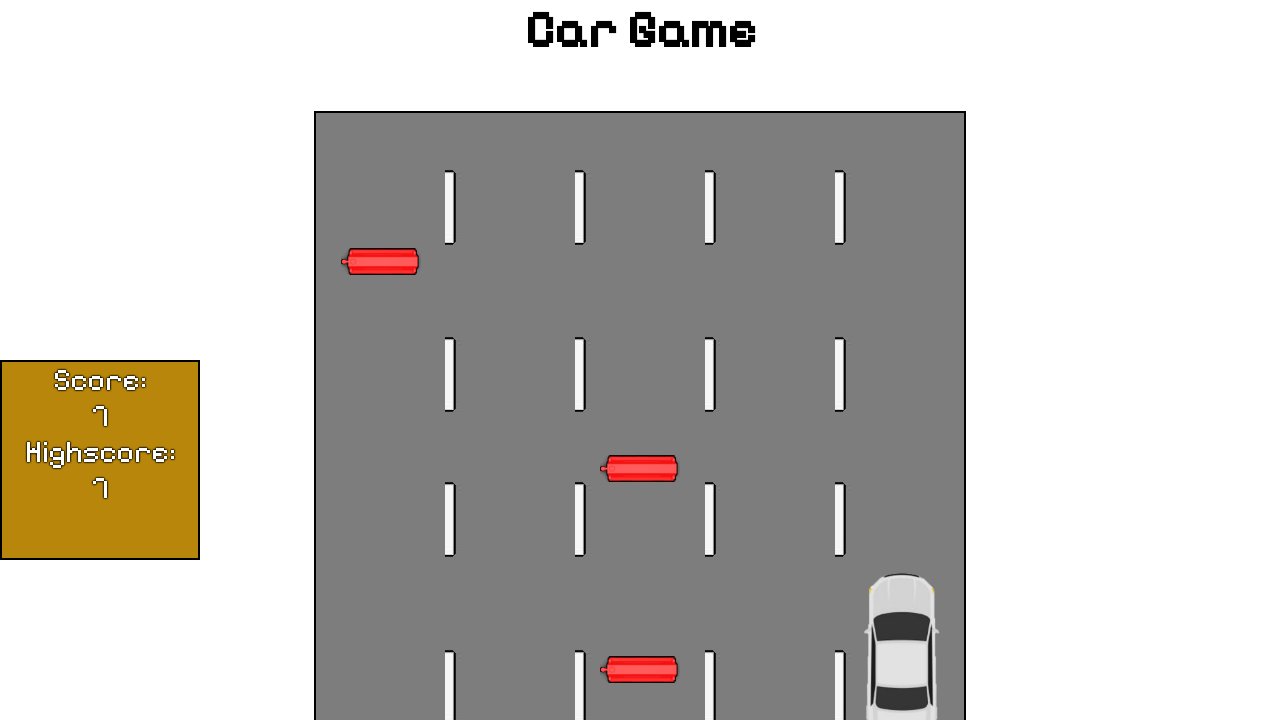